Navigates through page links and verifies that certain elements are enabled or disabled

Starting URL: https://teserat.github.io/welcome/

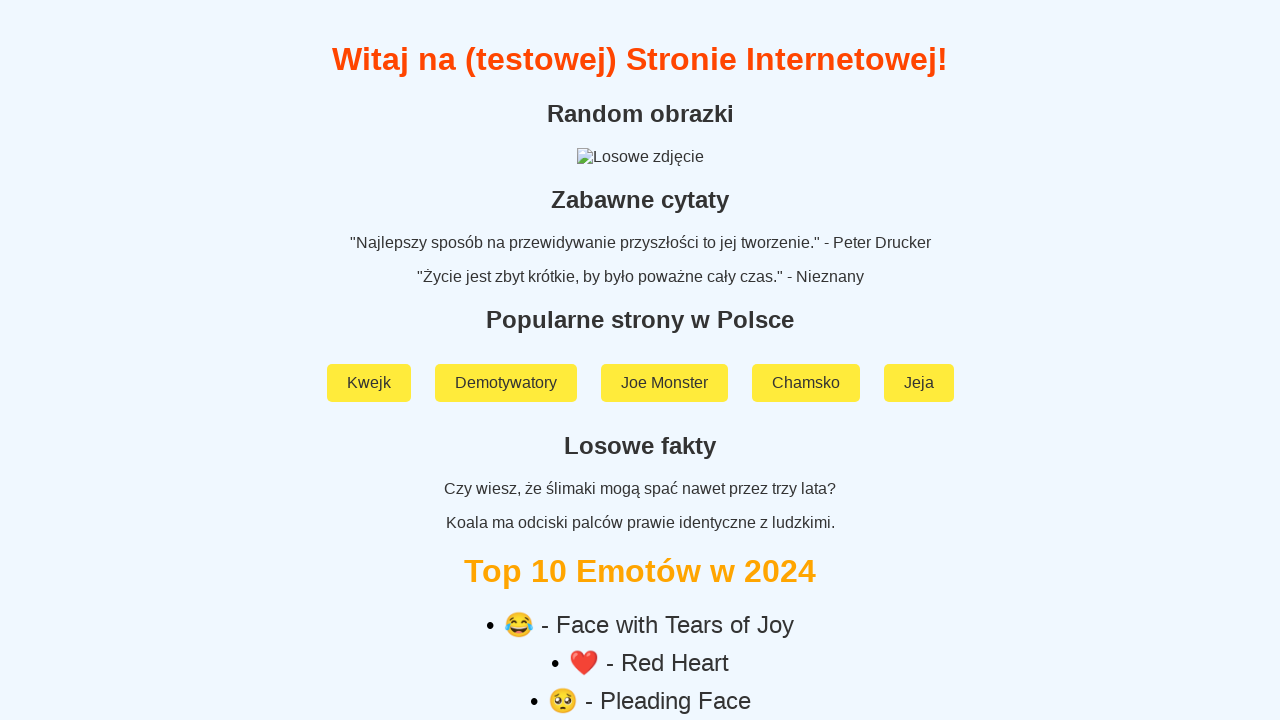

Navigated to welcome page
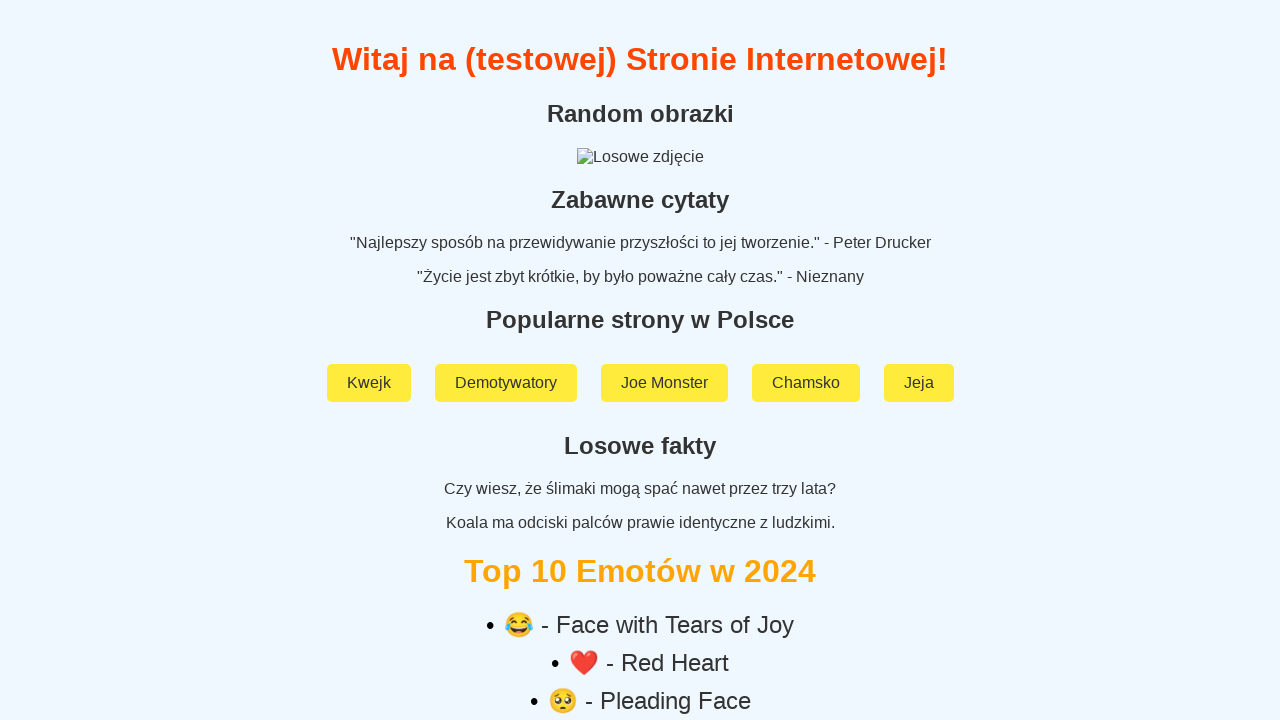

Clicked on 'Rozchodniak' link at (640, 592) on text=Rozchodniak
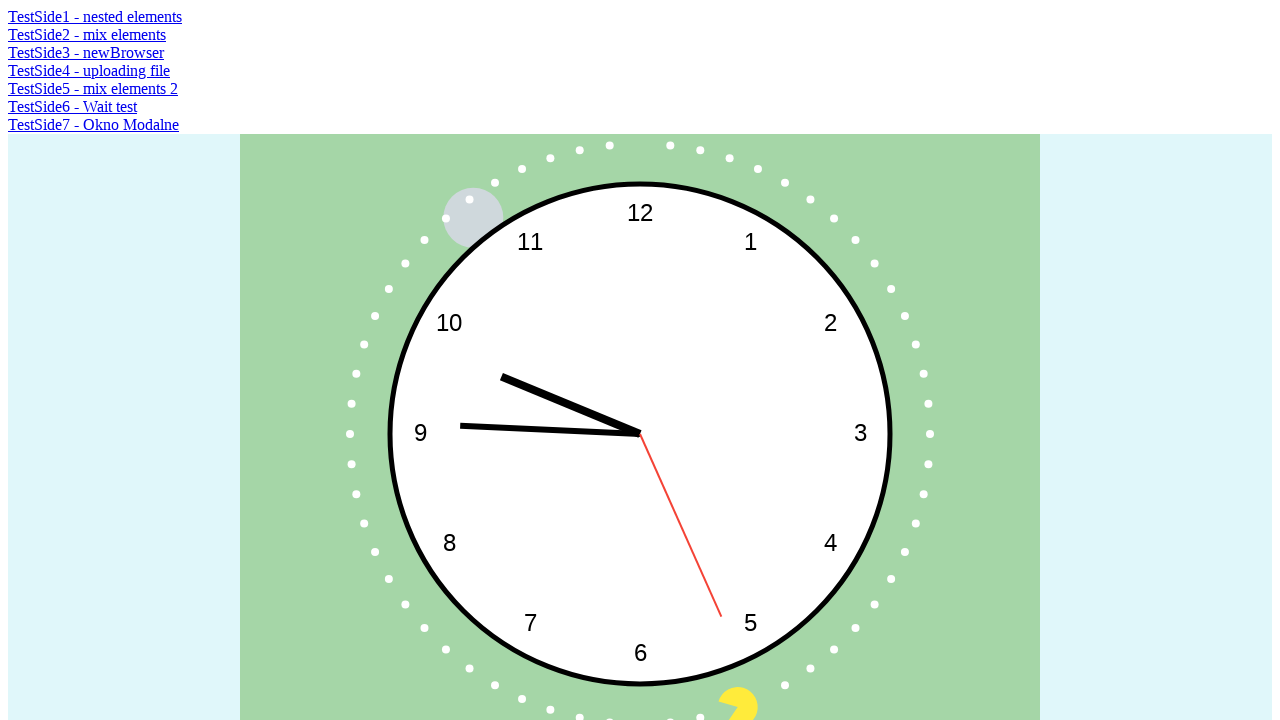

Clicked on 'TestSide2 - mix elements' link at (87, 34) on text=TestSide2 - mix elements
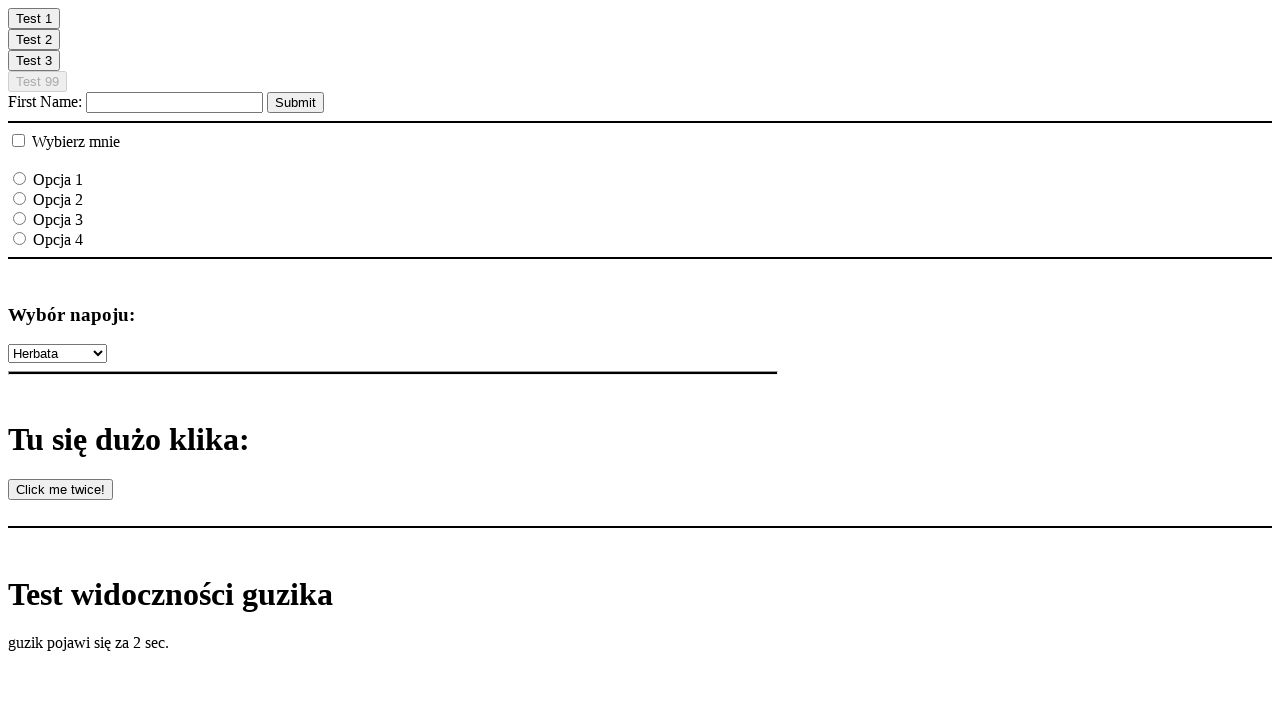

Located element with id 'clickOnMe99'
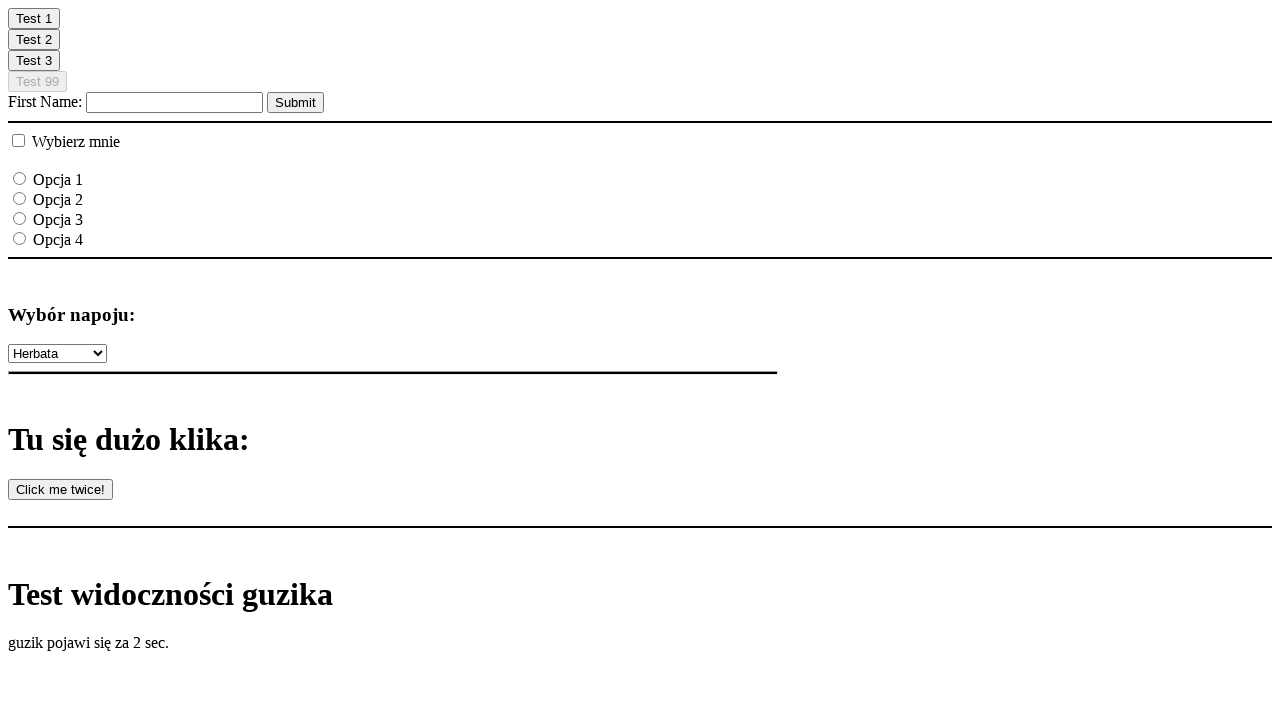

Verified that element 'clickOnMe99' is disabled
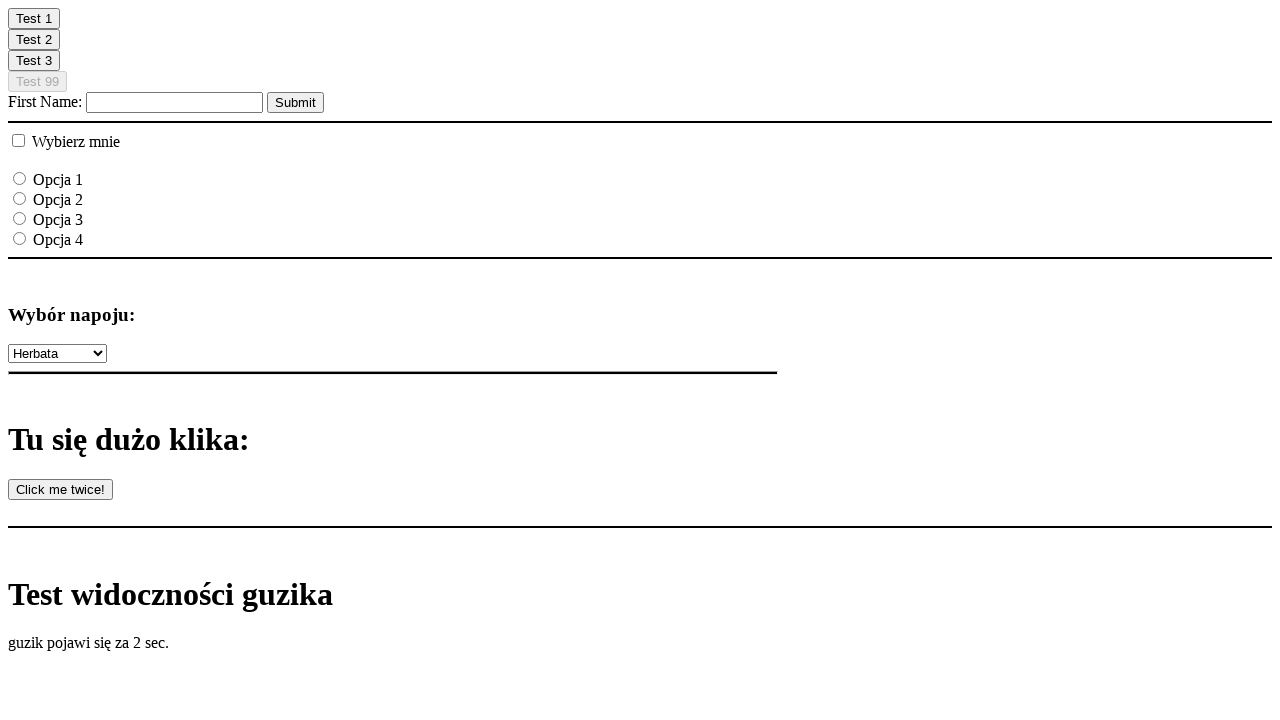

Located element with id 'clickOnMe2'
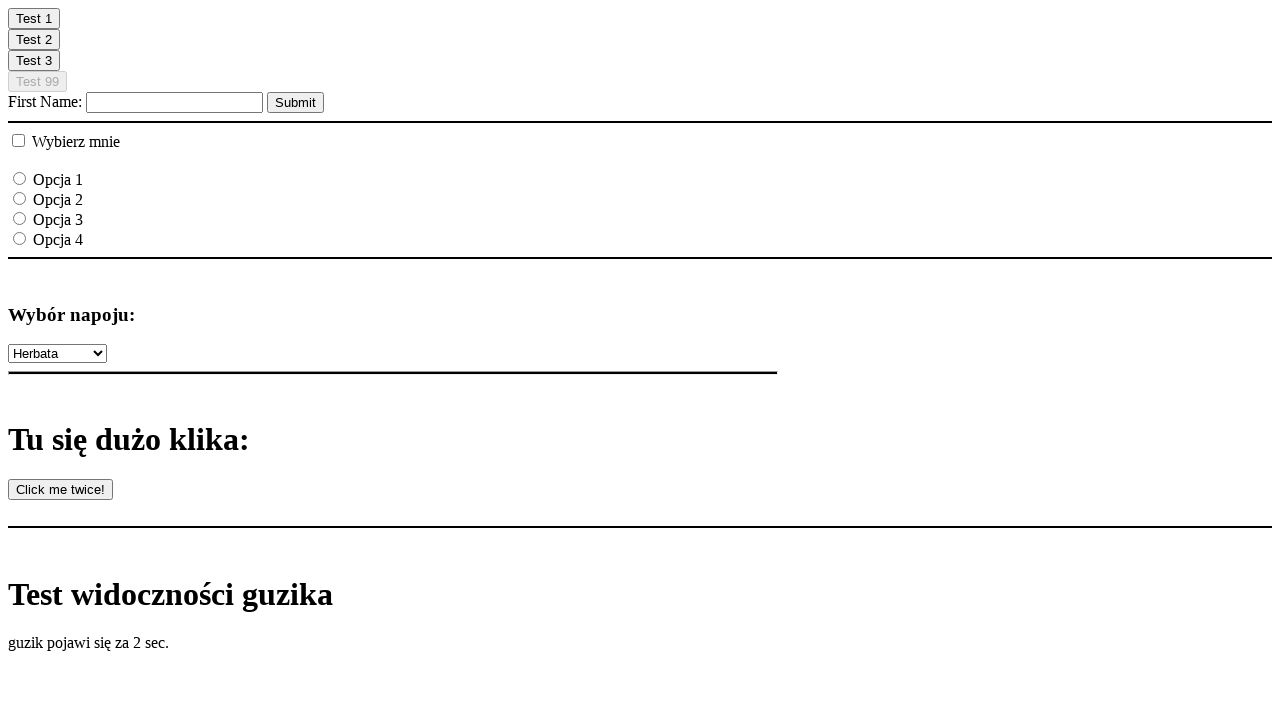

Verified that element 'clickOnMe2' is enabled
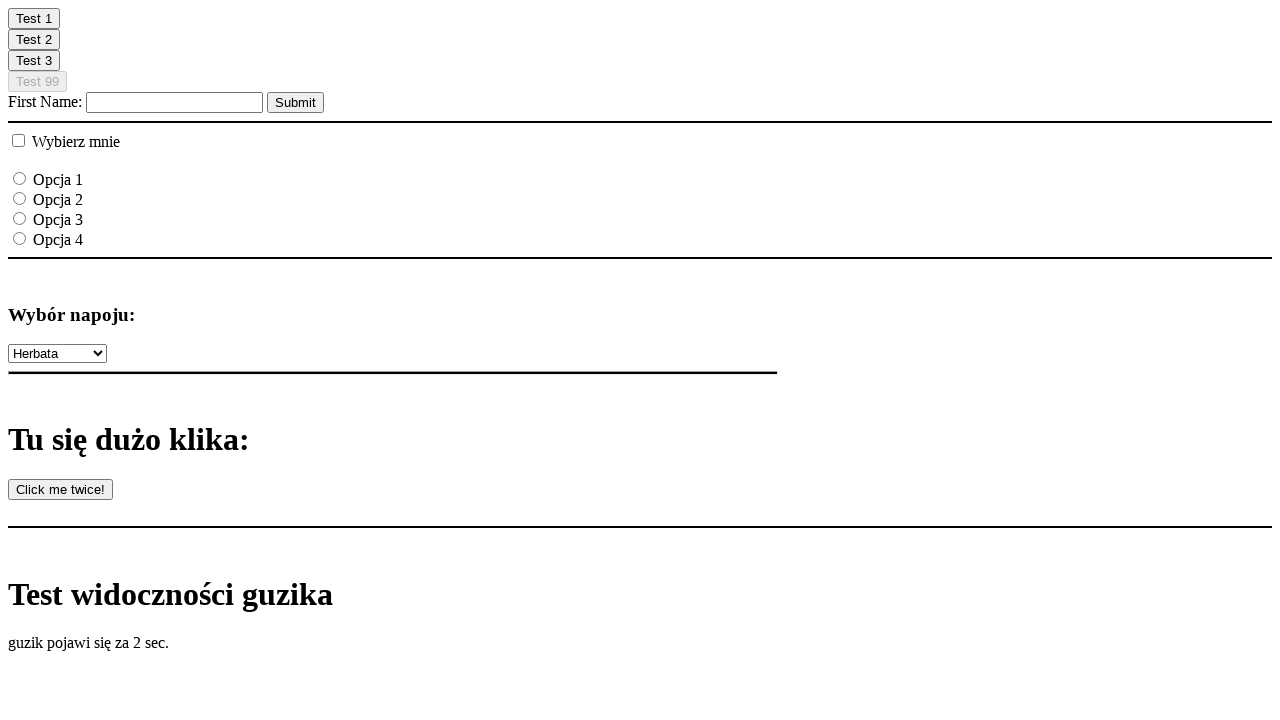

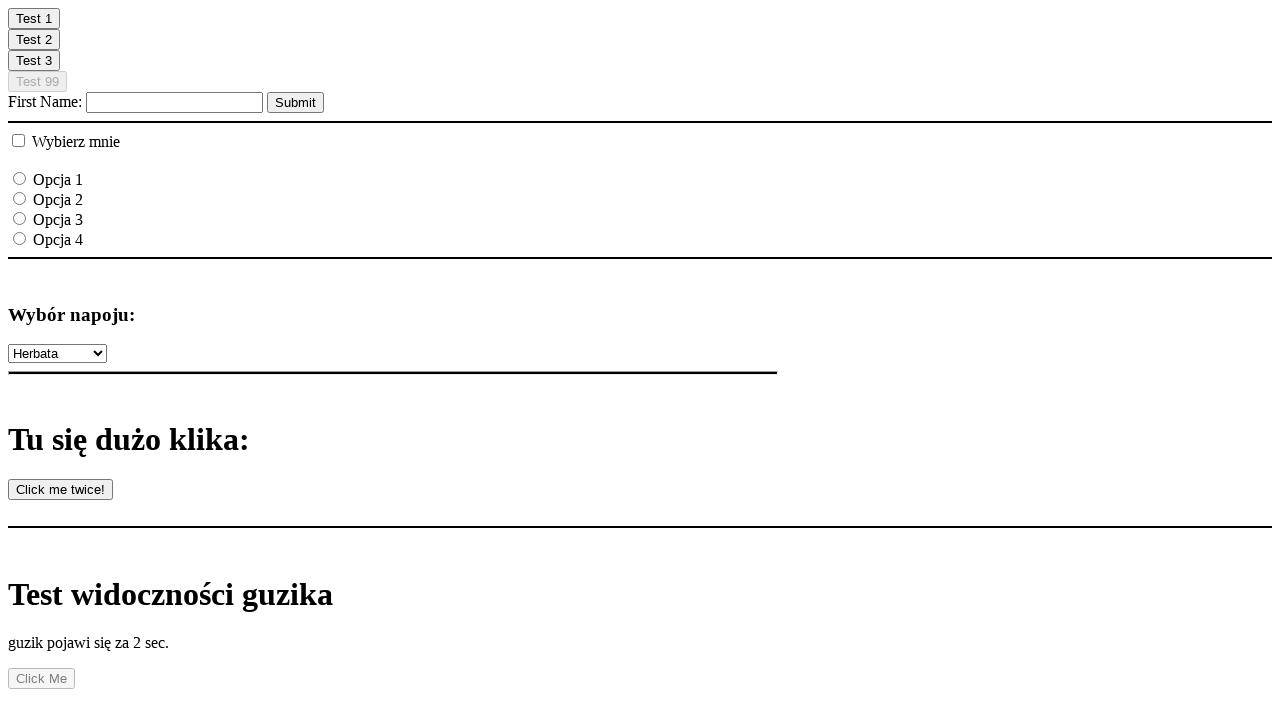